Tests standard click functionality by clicking on the 'Click Me' button and verifying the dynamic click confirmation message appears

Starting URL: https://demoqa.com/buttons

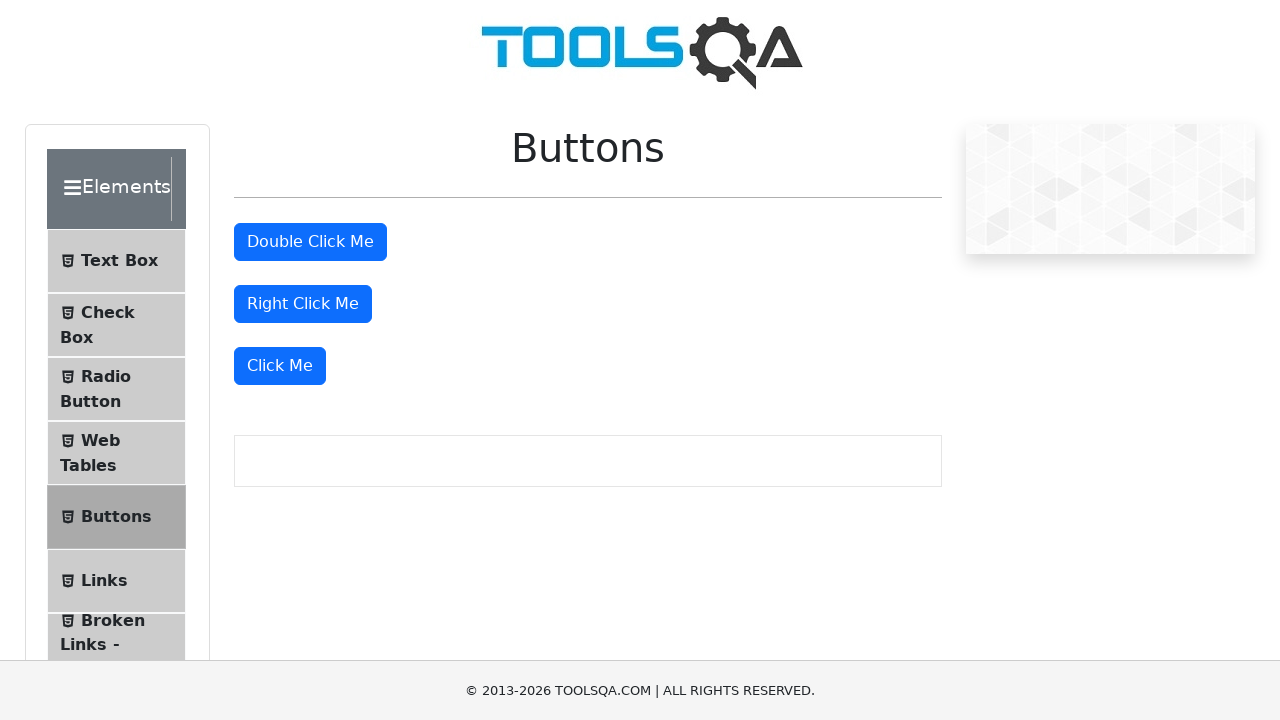

Clicked the third 'Click Me' button (dynamic click button) at (280, 366) on button.btn.btn-primary >> nth=2
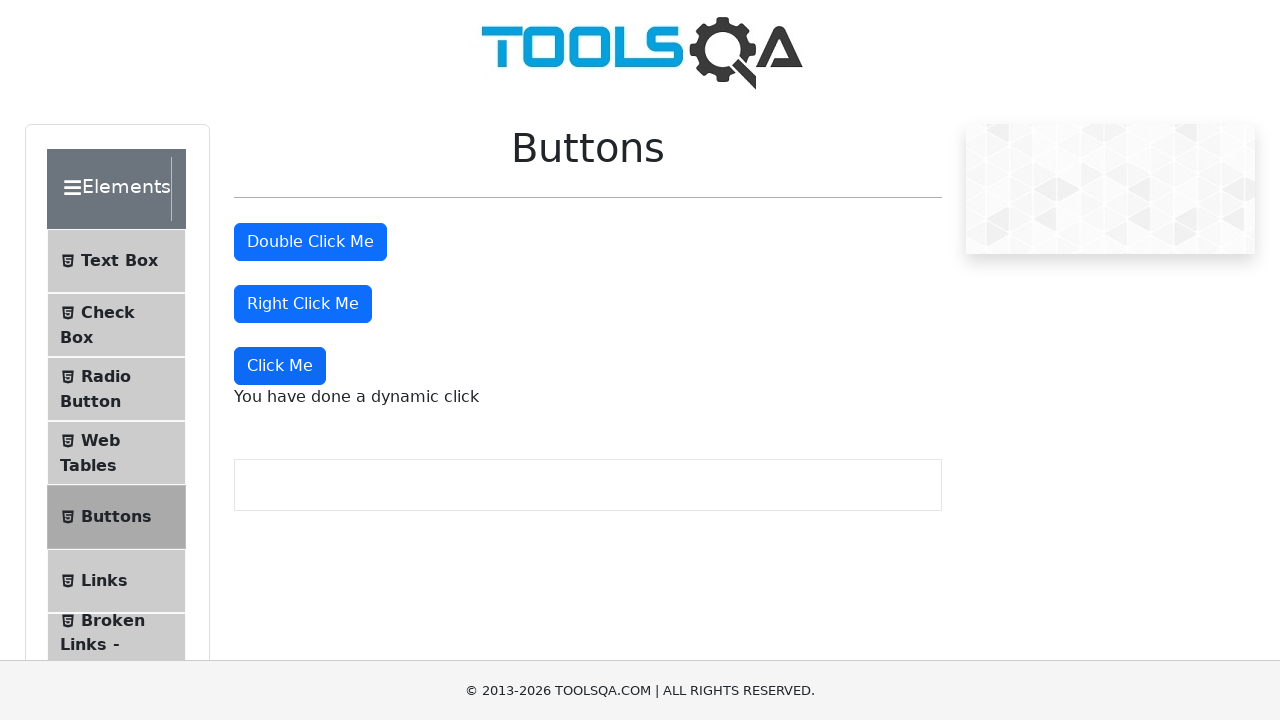

Dynamic click message element appeared
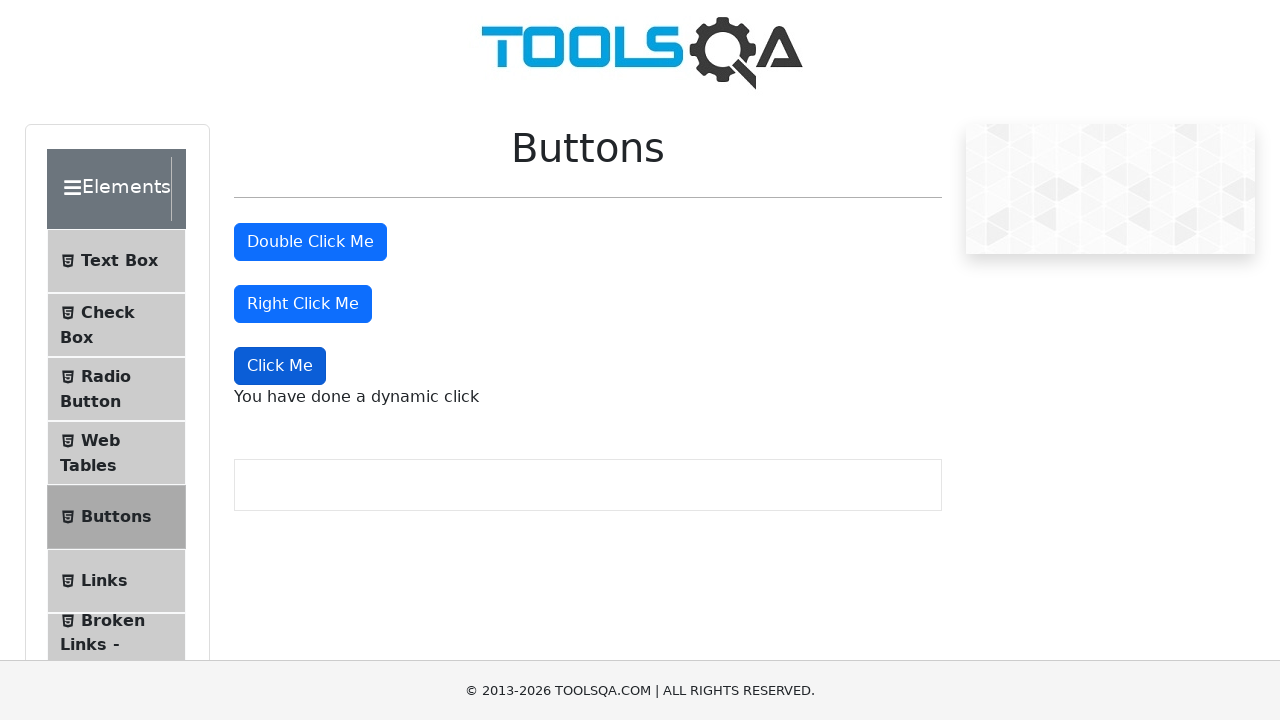

Retrieved dynamic click confirmation message text
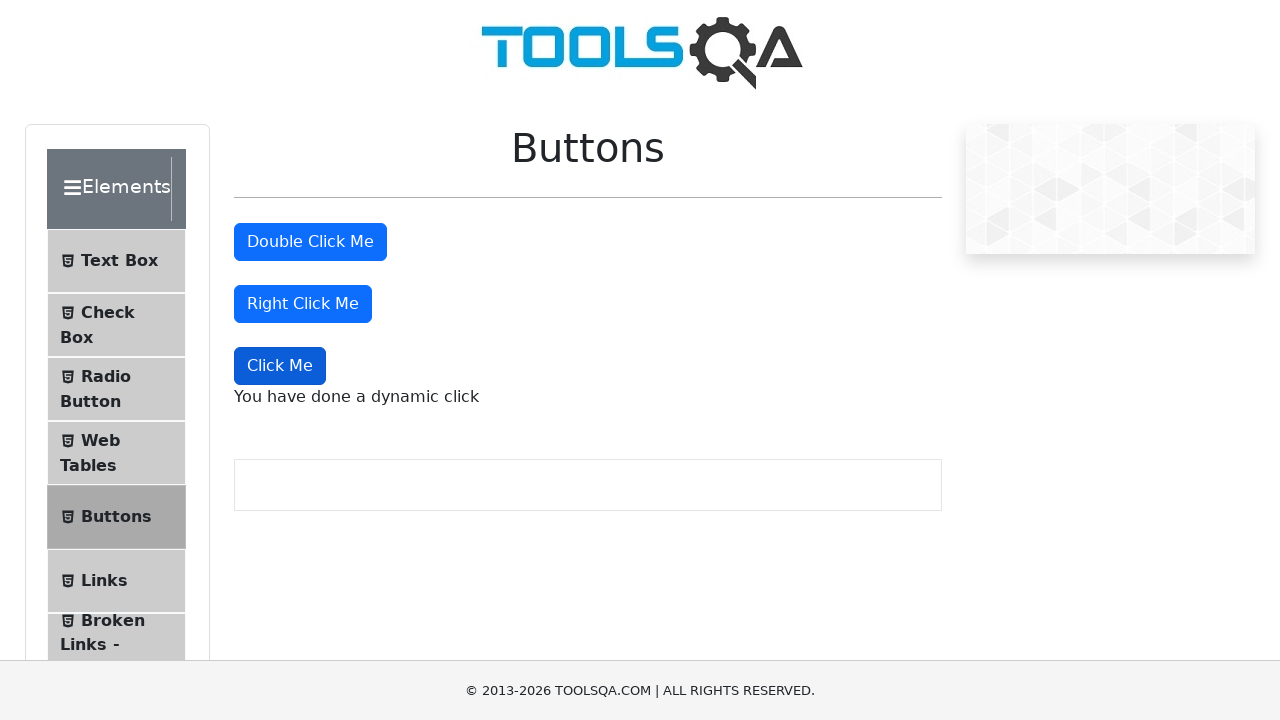

Verified dynamic click confirmation message matches expected text 'You have done a dynamic click'
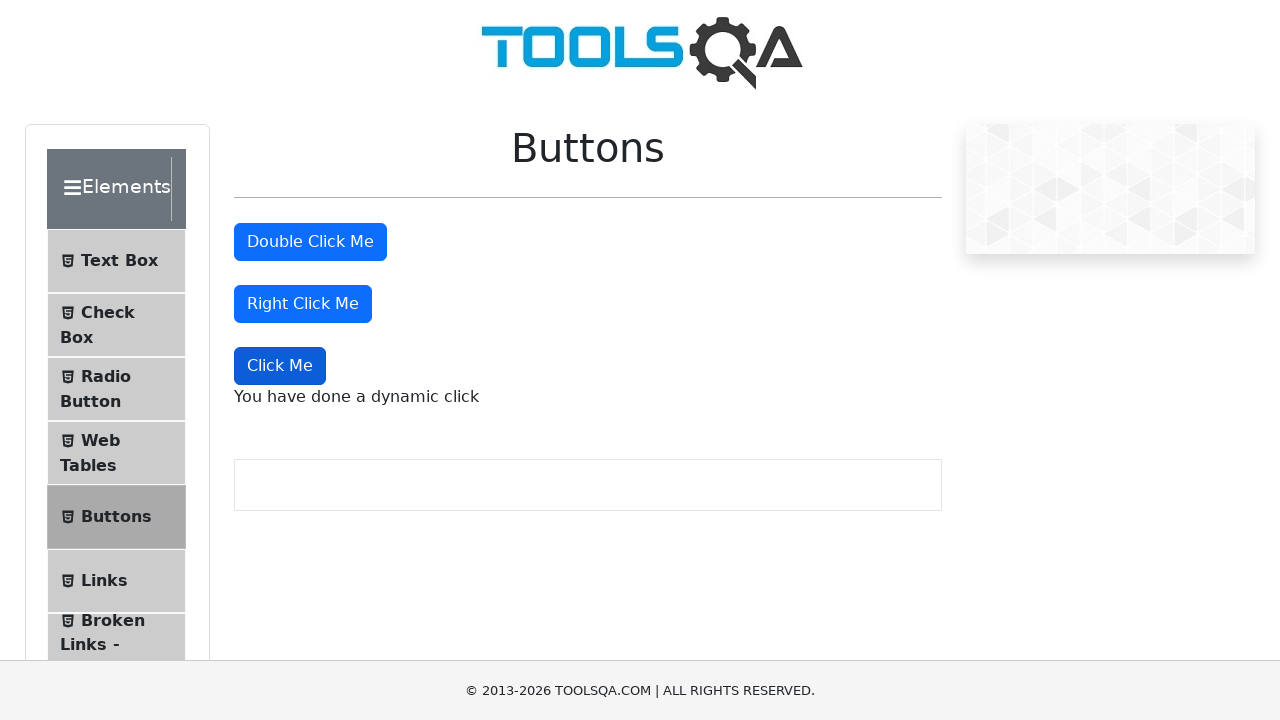

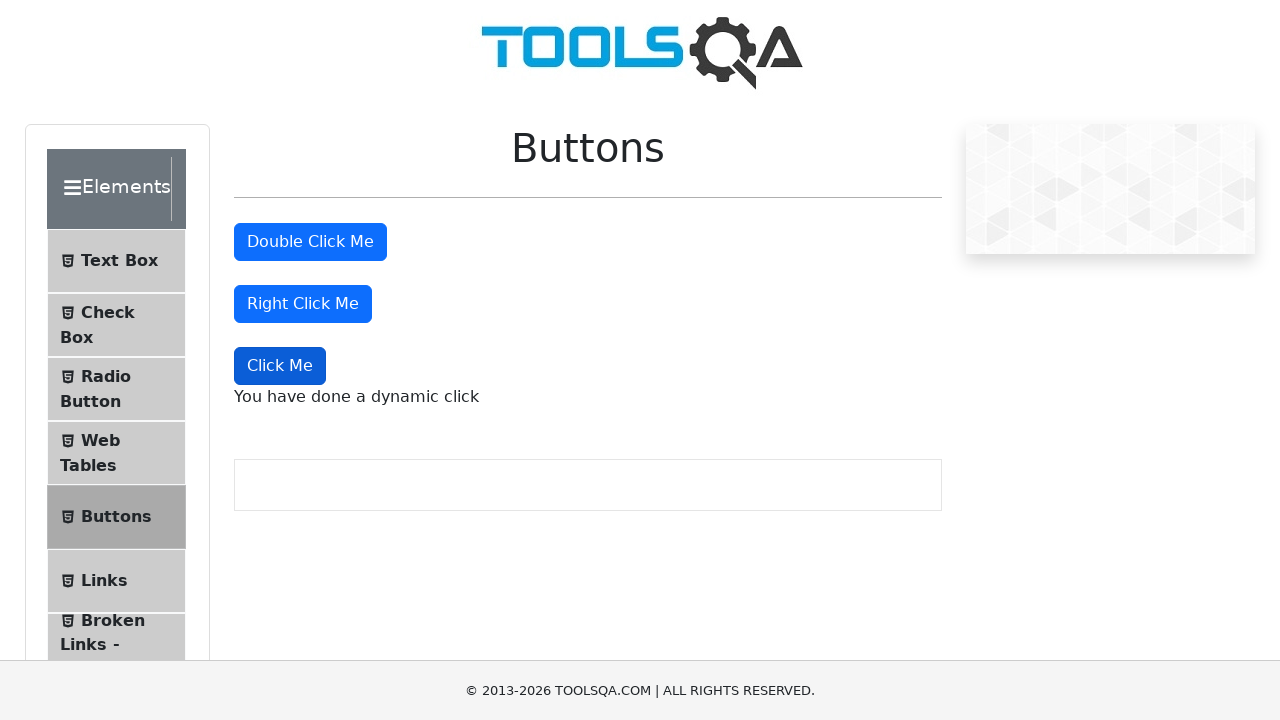